Tests that the Clear completed button displays correct text

Starting URL: https://demo.playwright.dev/todomvc

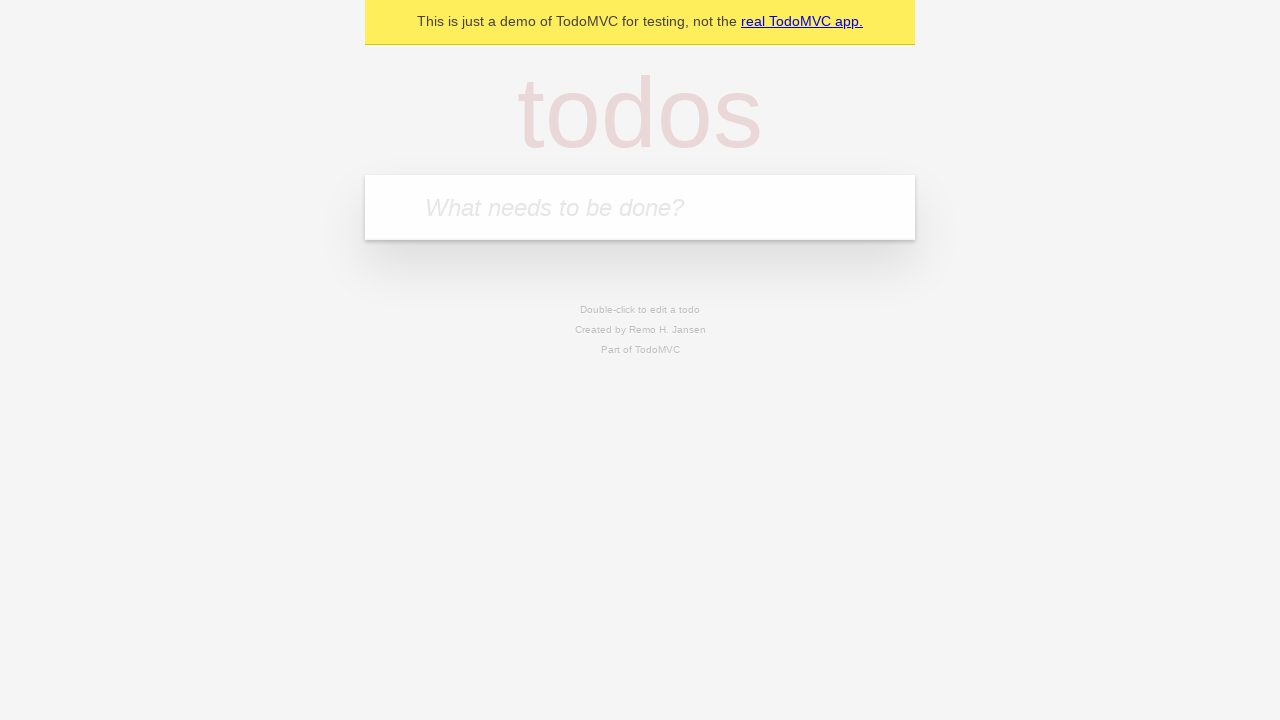

Located the 'What needs to be done?' input field
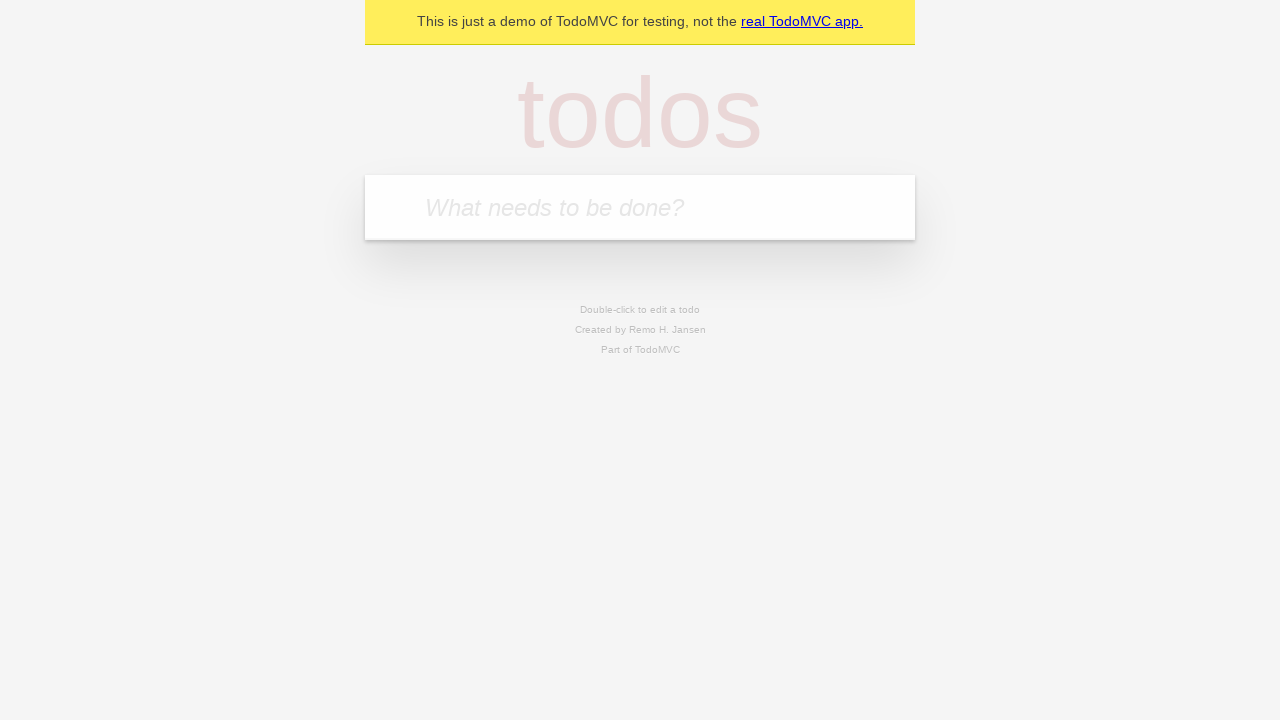

Filled todo input with 'buy some cheese' on internal:attr=[placeholder="What needs to be done?"i]
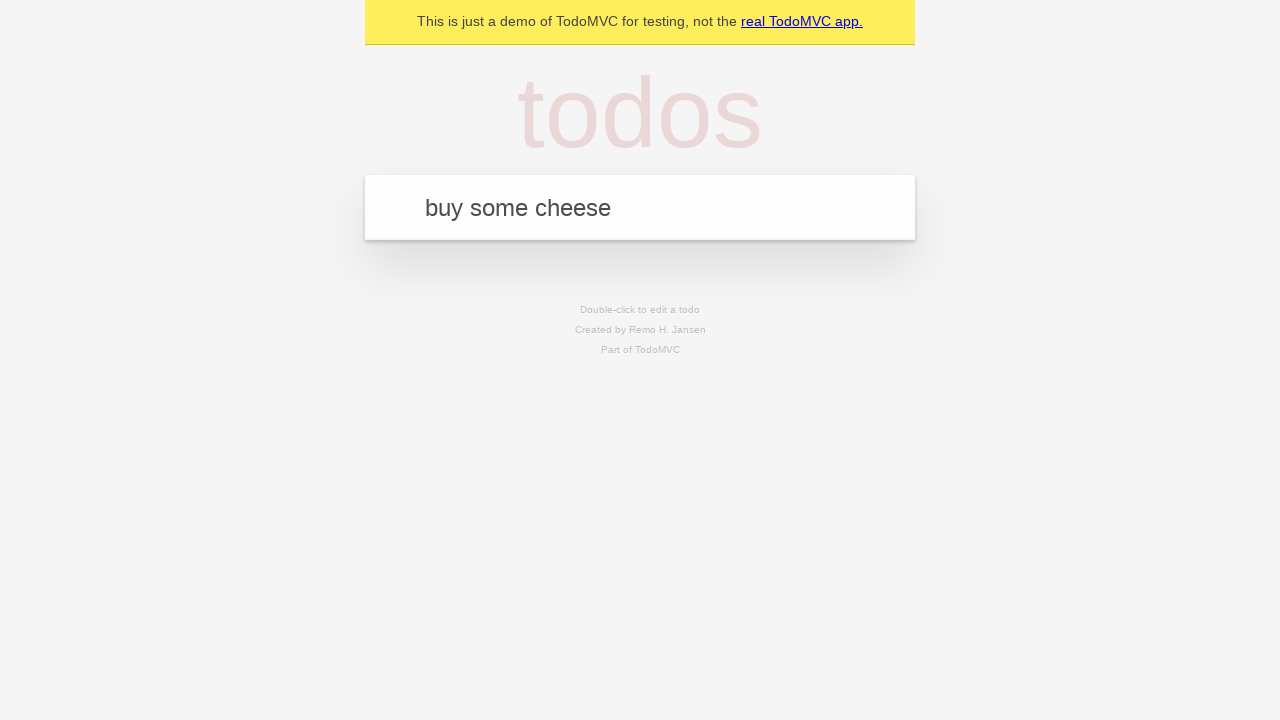

Pressed Enter to create todo 'buy some cheese' on internal:attr=[placeholder="What needs to be done?"i]
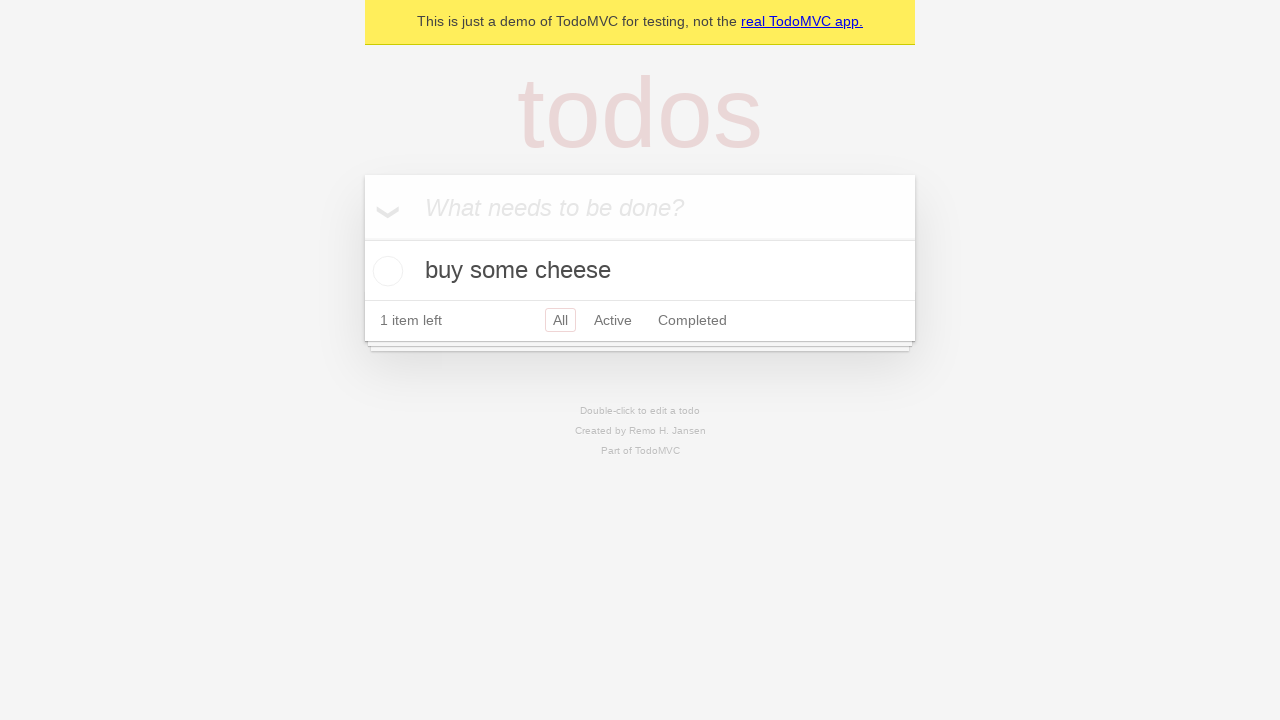

Filled todo input with 'feed the cat' on internal:attr=[placeholder="What needs to be done?"i]
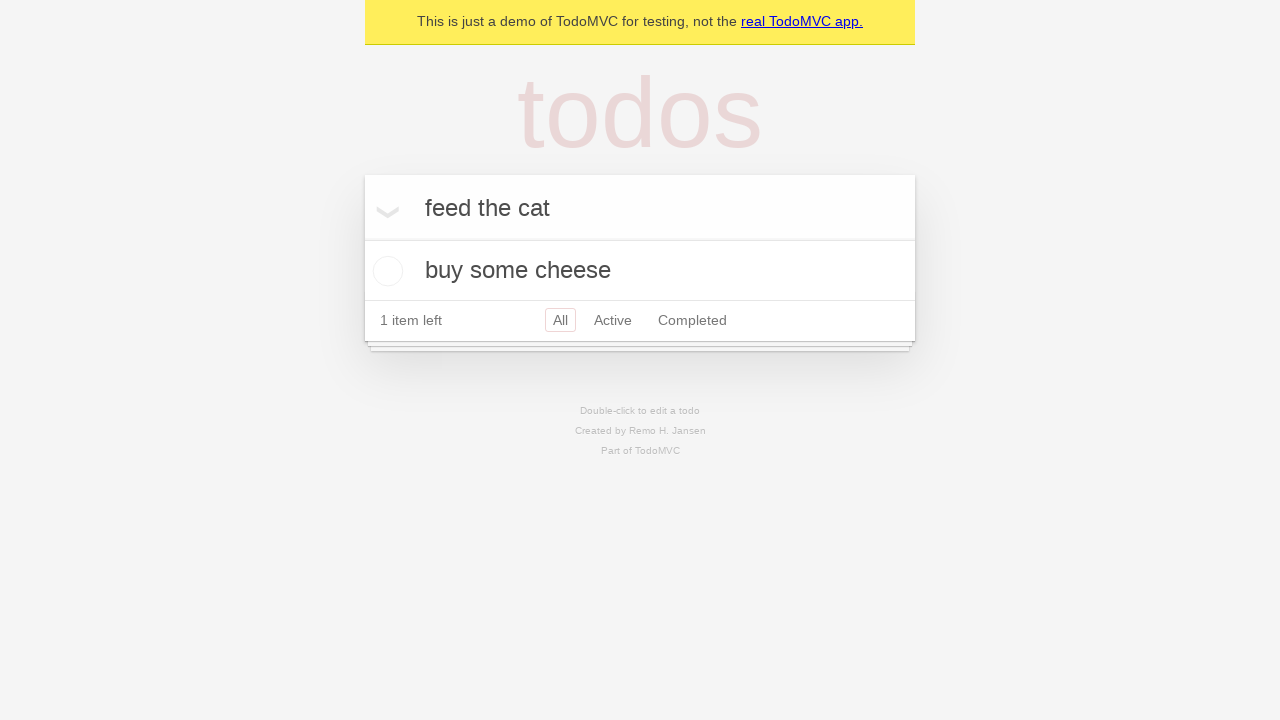

Pressed Enter to create todo 'feed the cat' on internal:attr=[placeholder="What needs to be done?"i]
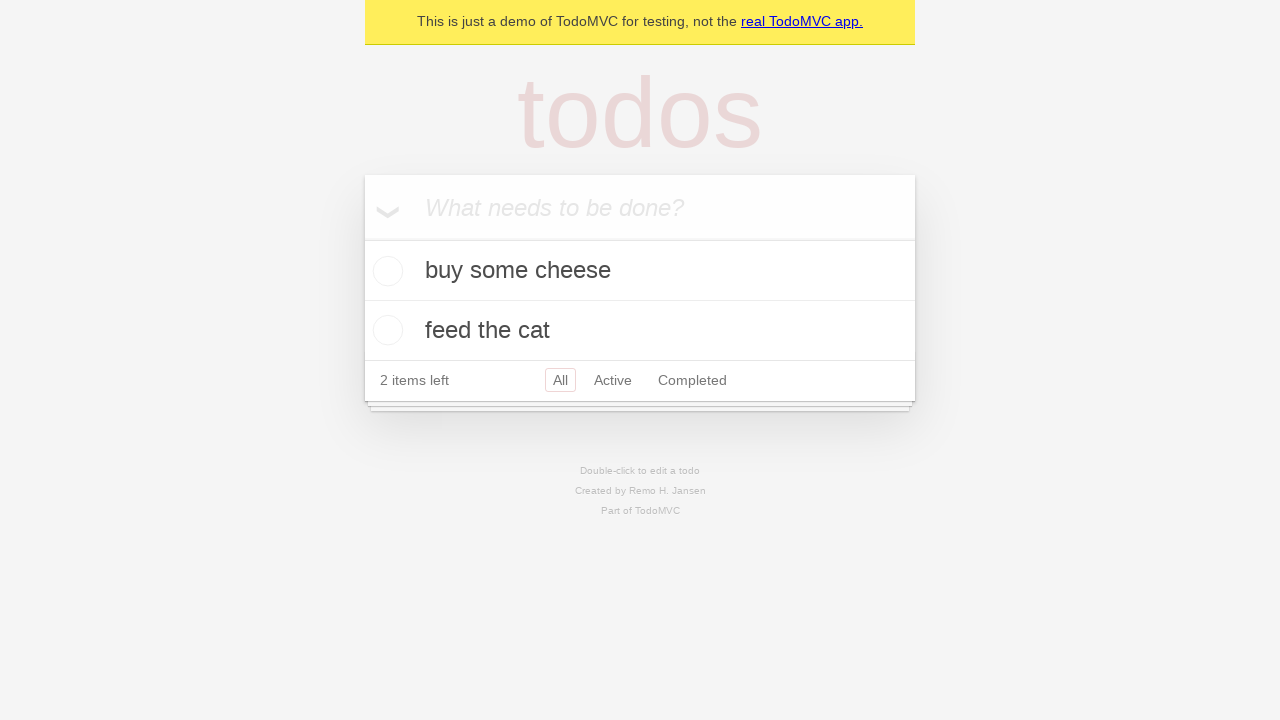

Filled todo input with 'book a doctors appointment' on internal:attr=[placeholder="What needs to be done?"i]
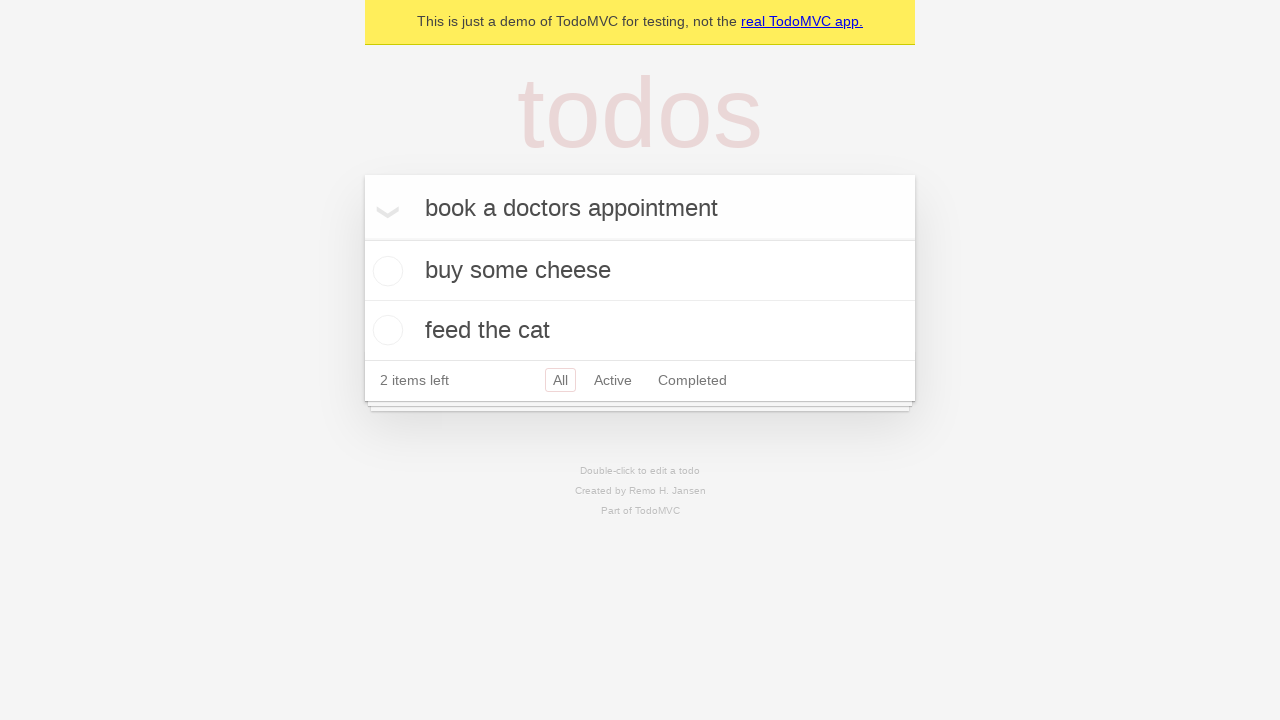

Pressed Enter to create todo 'book a doctors appointment' on internal:attr=[placeholder="What needs to be done?"i]
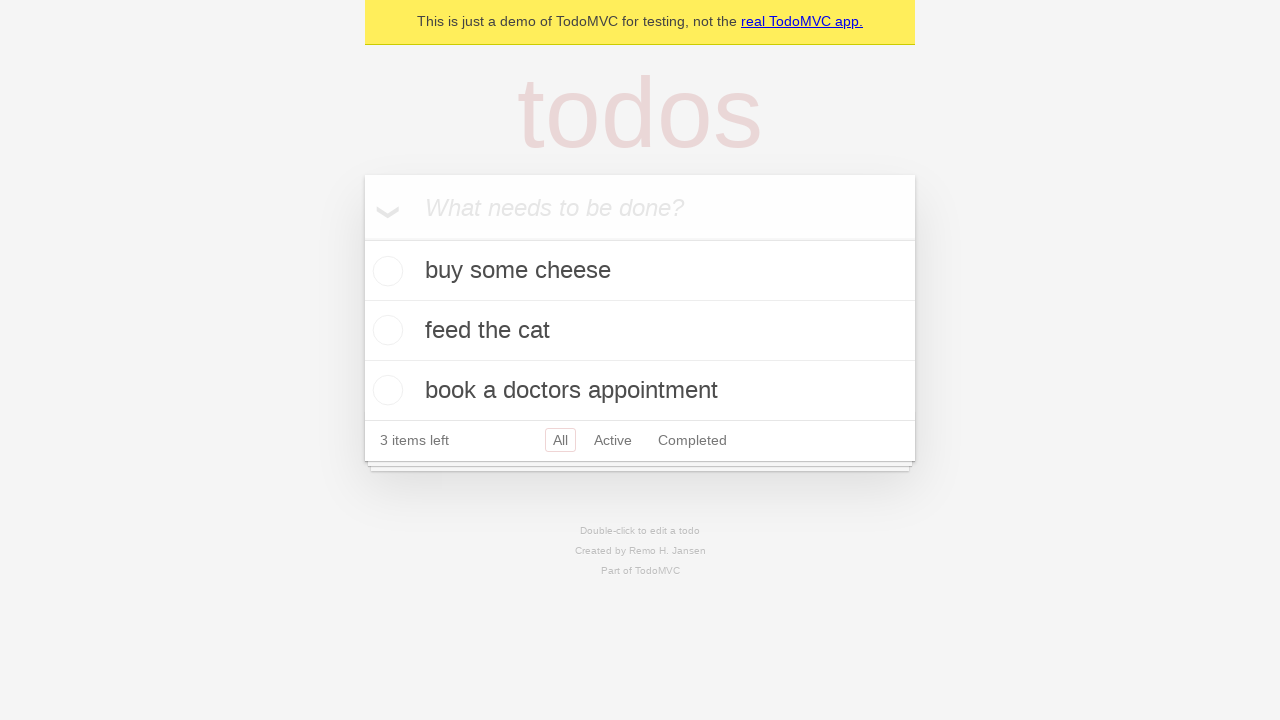

Waited for 3 todo items to be present in the DOM
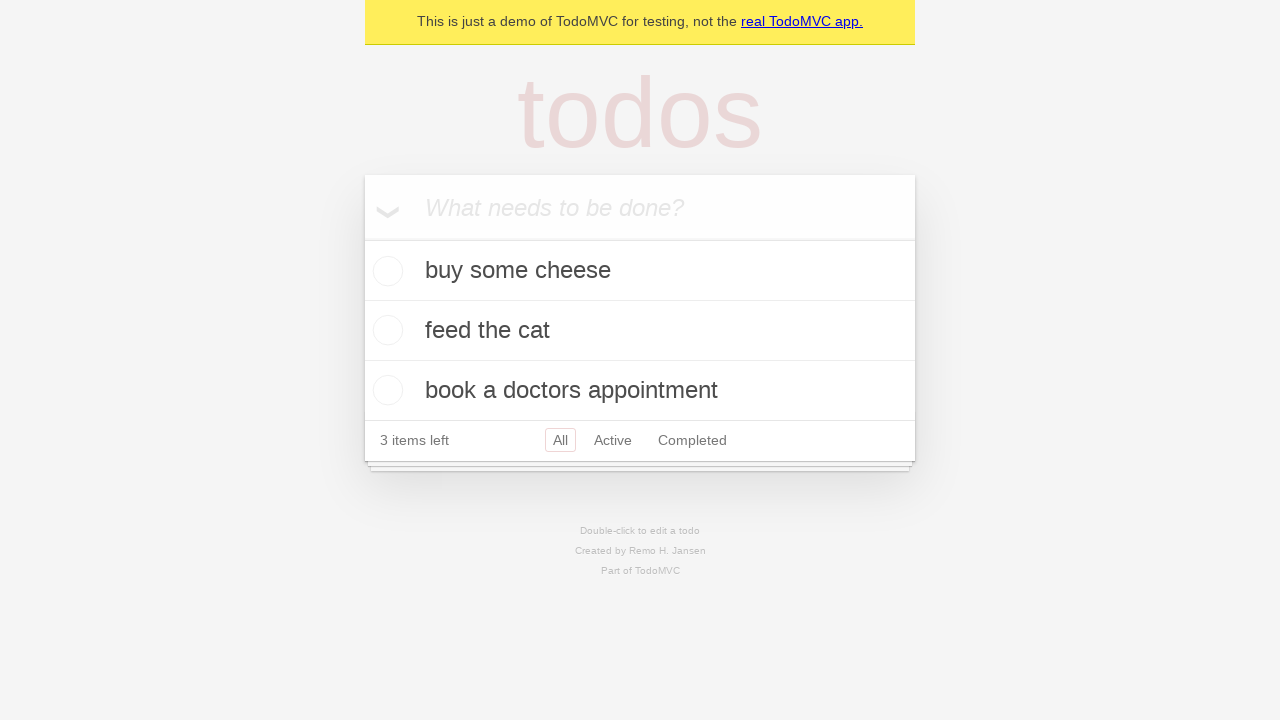

Checked the first todo item as completed at (385, 271) on .todo-list li .toggle >> nth=0
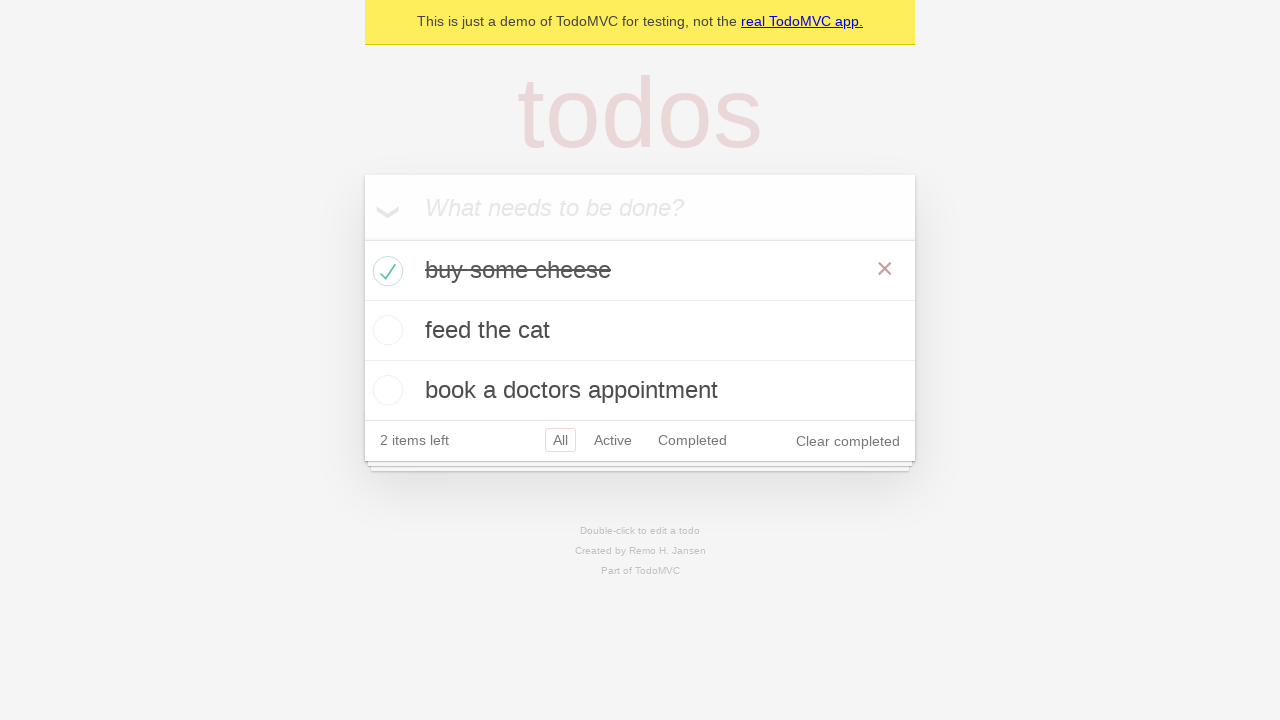

Verified the 'Clear completed' button is visible and displays correct text
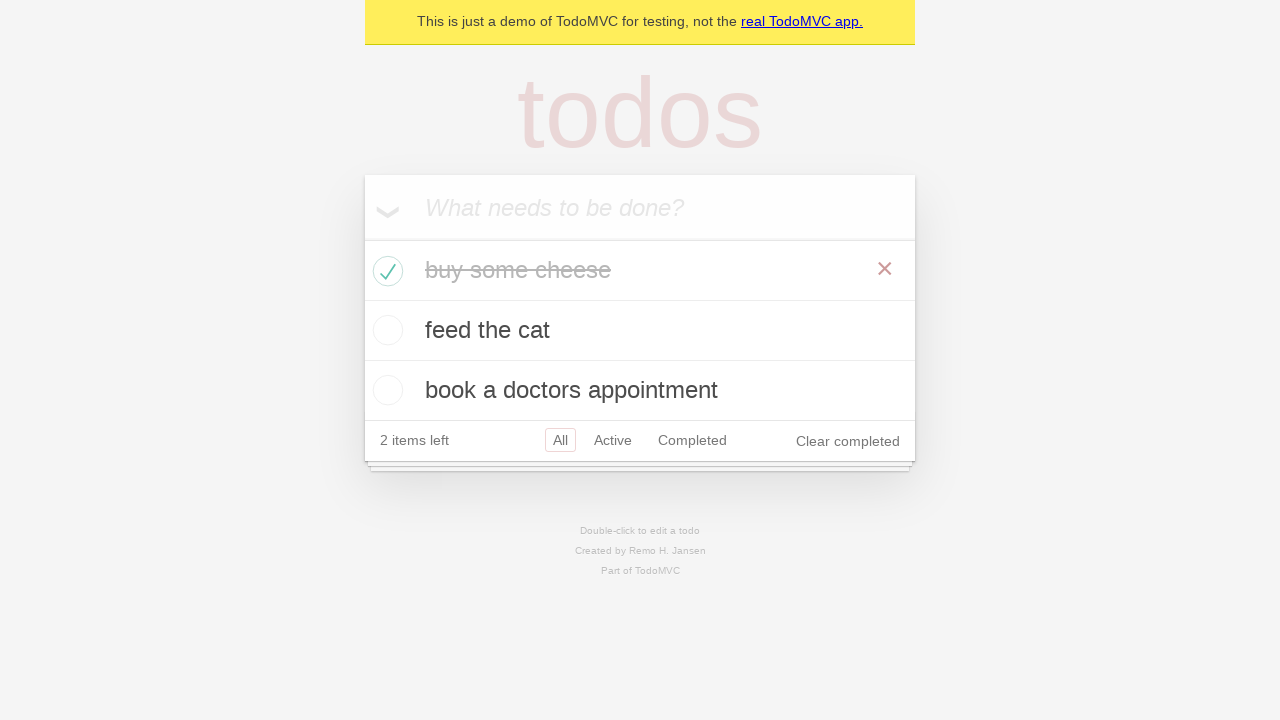

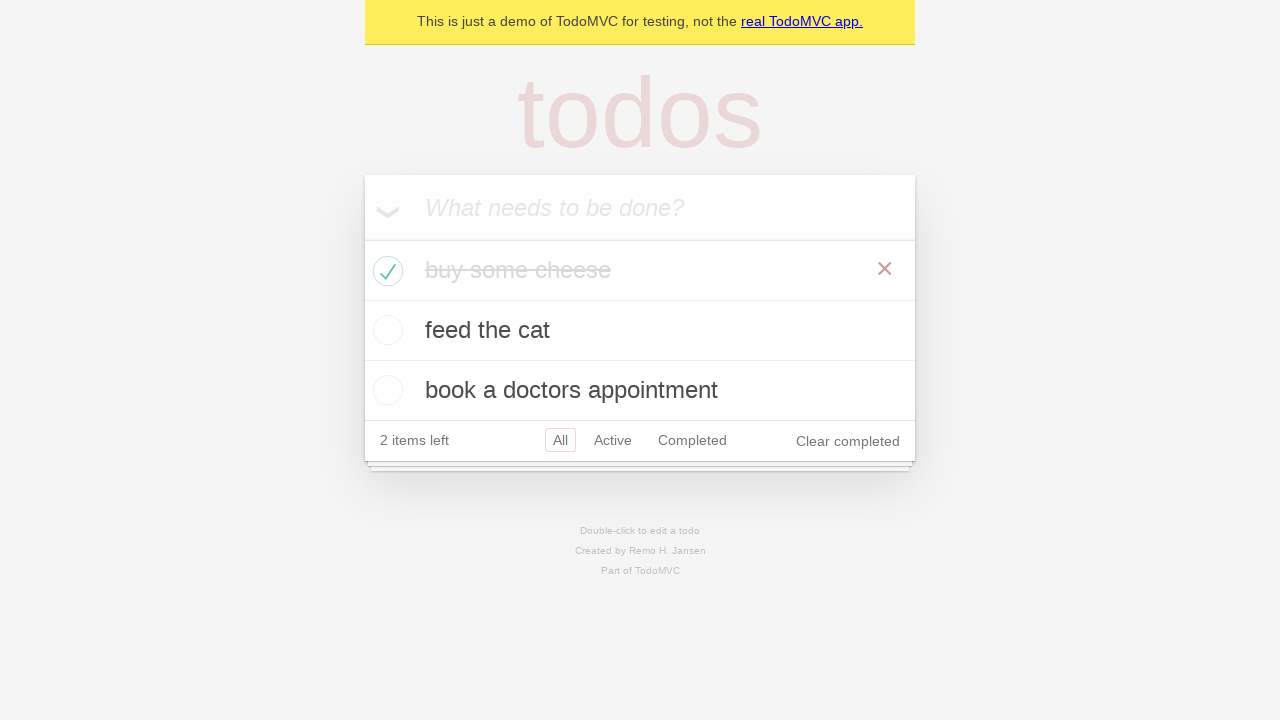